Tests tooltip functionality on DemoQA by hovering over a text field and verifying that the tooltip appears with the correct text.

Starting URL: https://demoqa.com/tool-tips

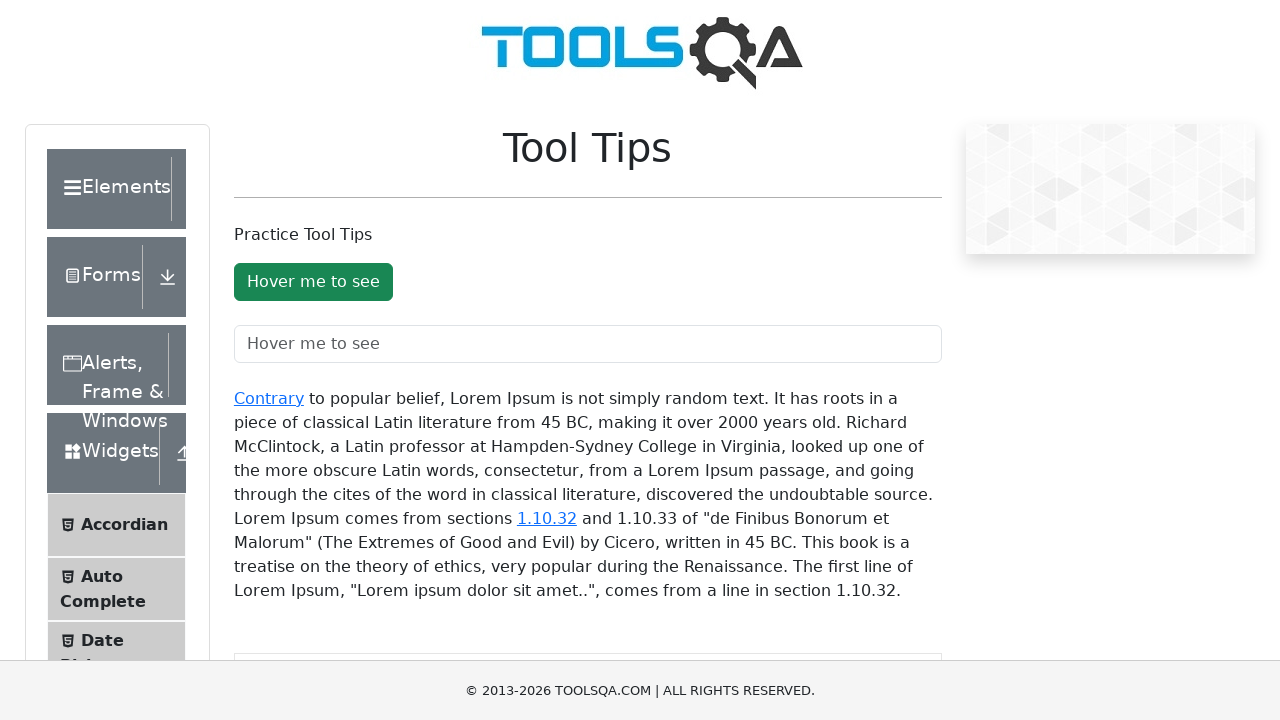

Text field #toolTipTextField loaded and attached to DOM
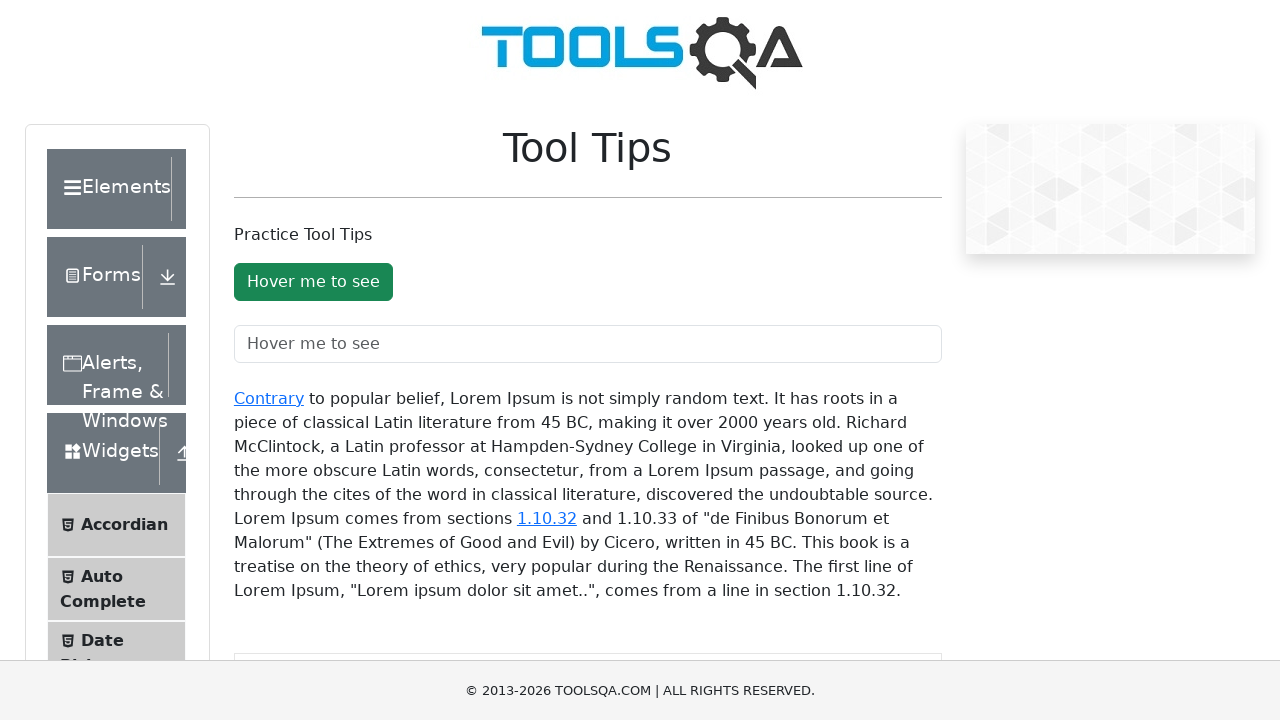

Located text field element
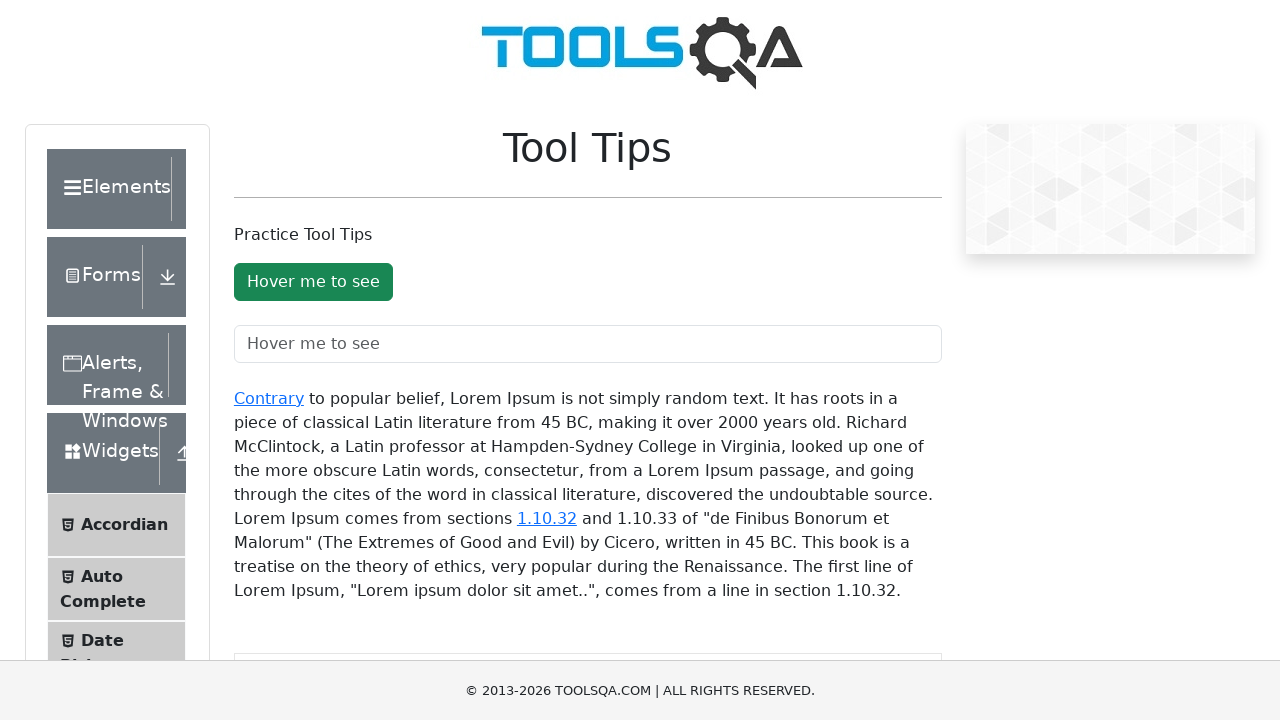

Scrolled text field into view if needed
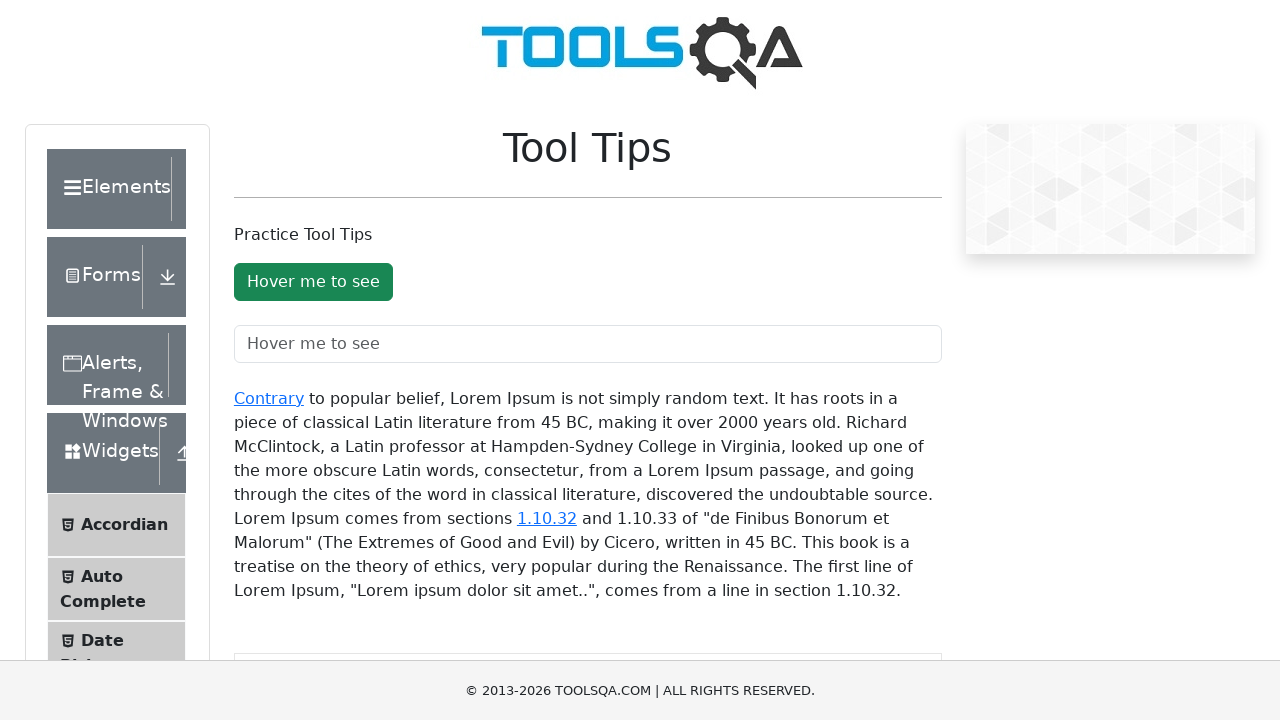

Hovered over text field to trigger tooltip at (588, 344) on #toolTipTextField
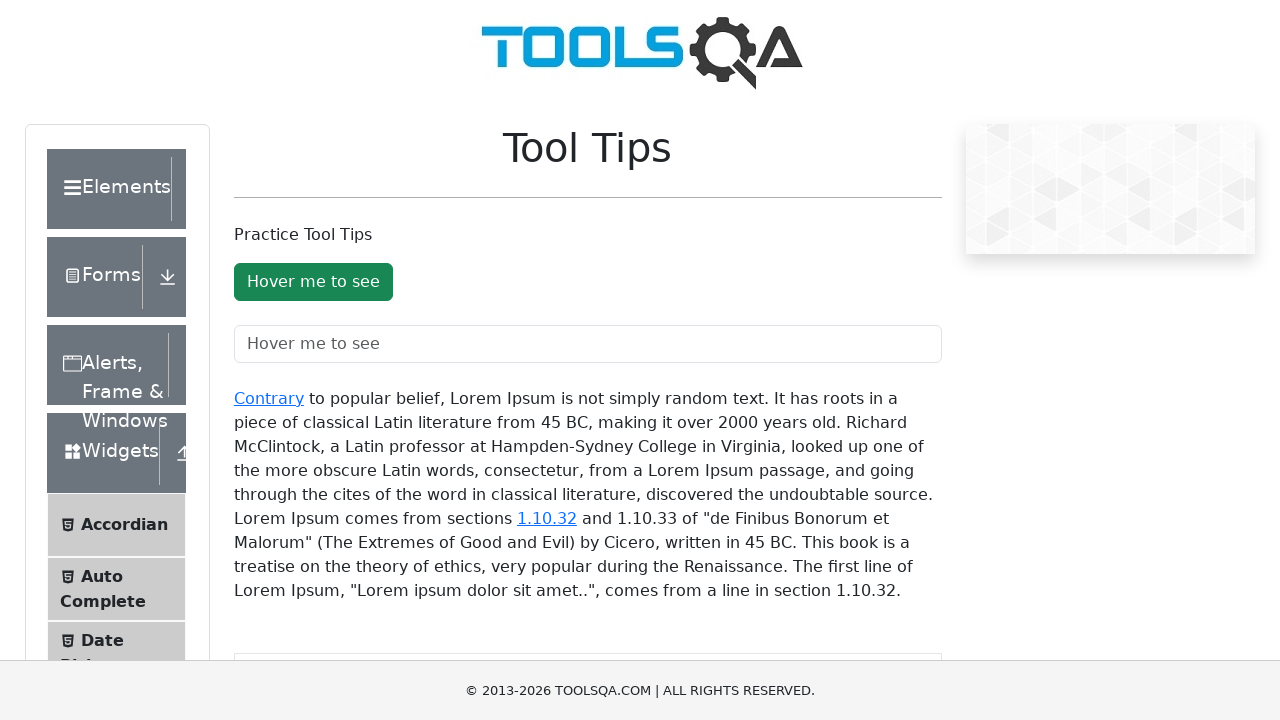

Located tooltip element with expected text
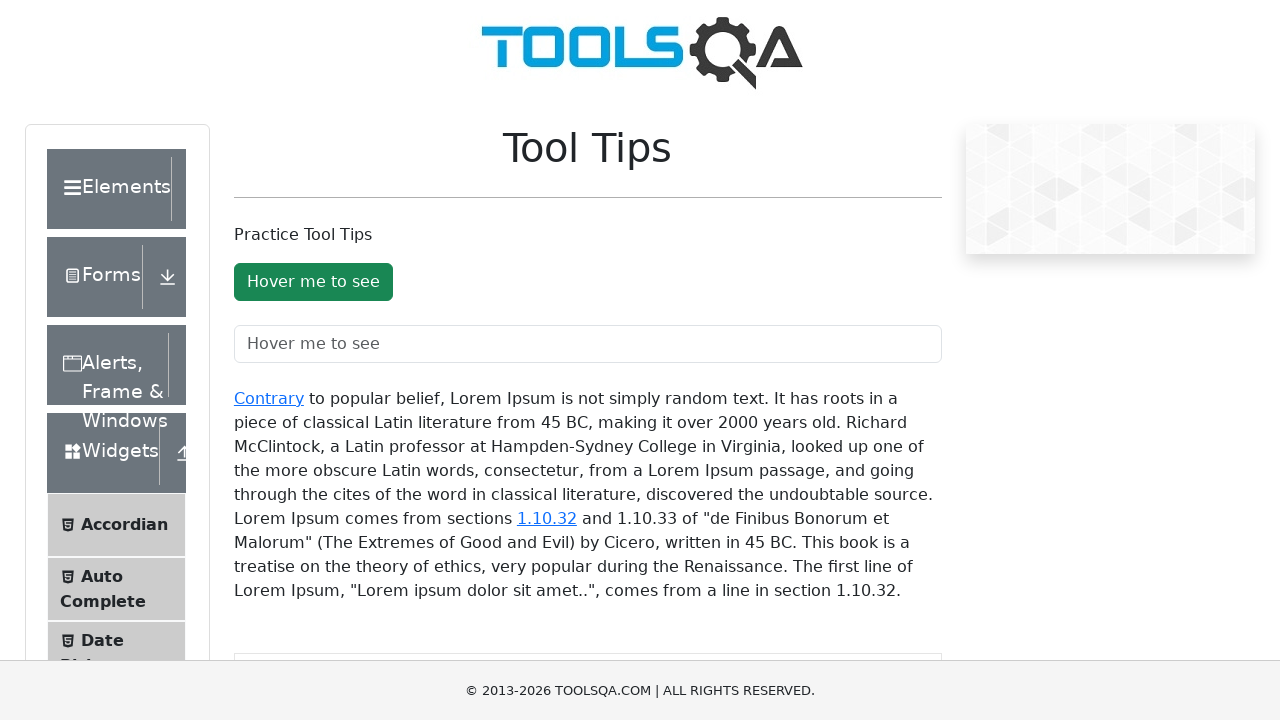

Tooltip appeared with correct text: 'You hovered over the text field'
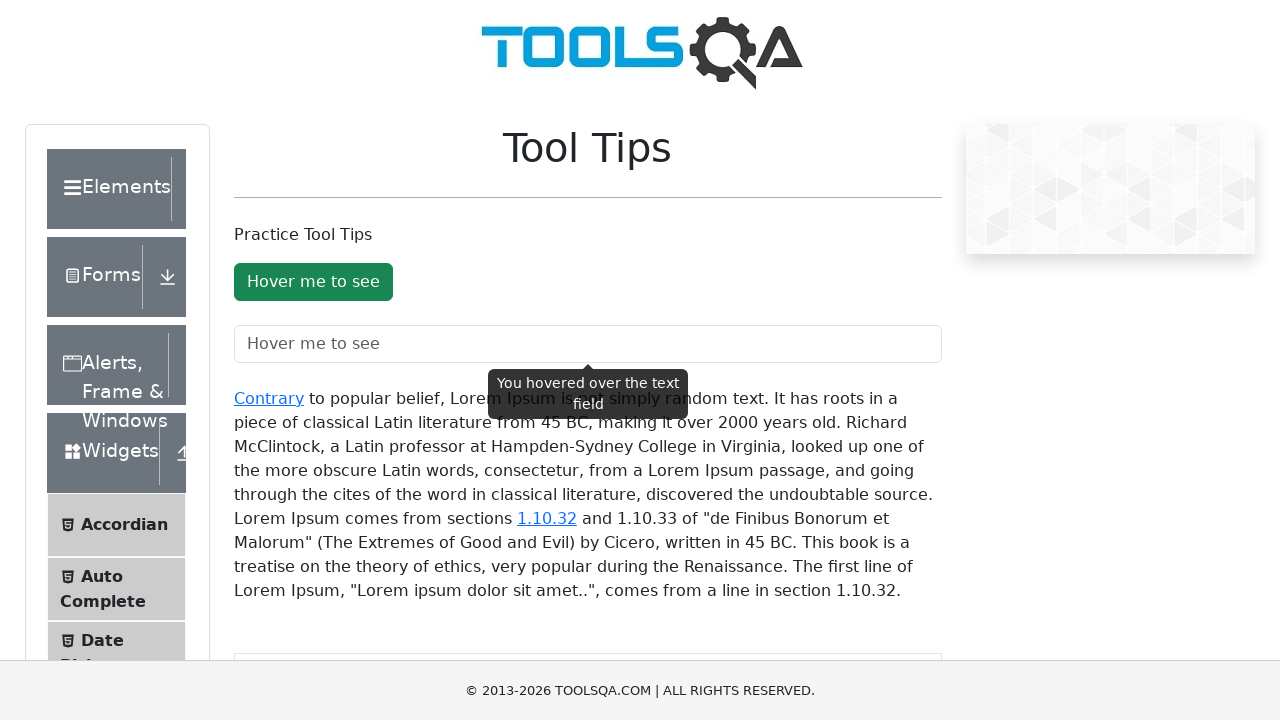

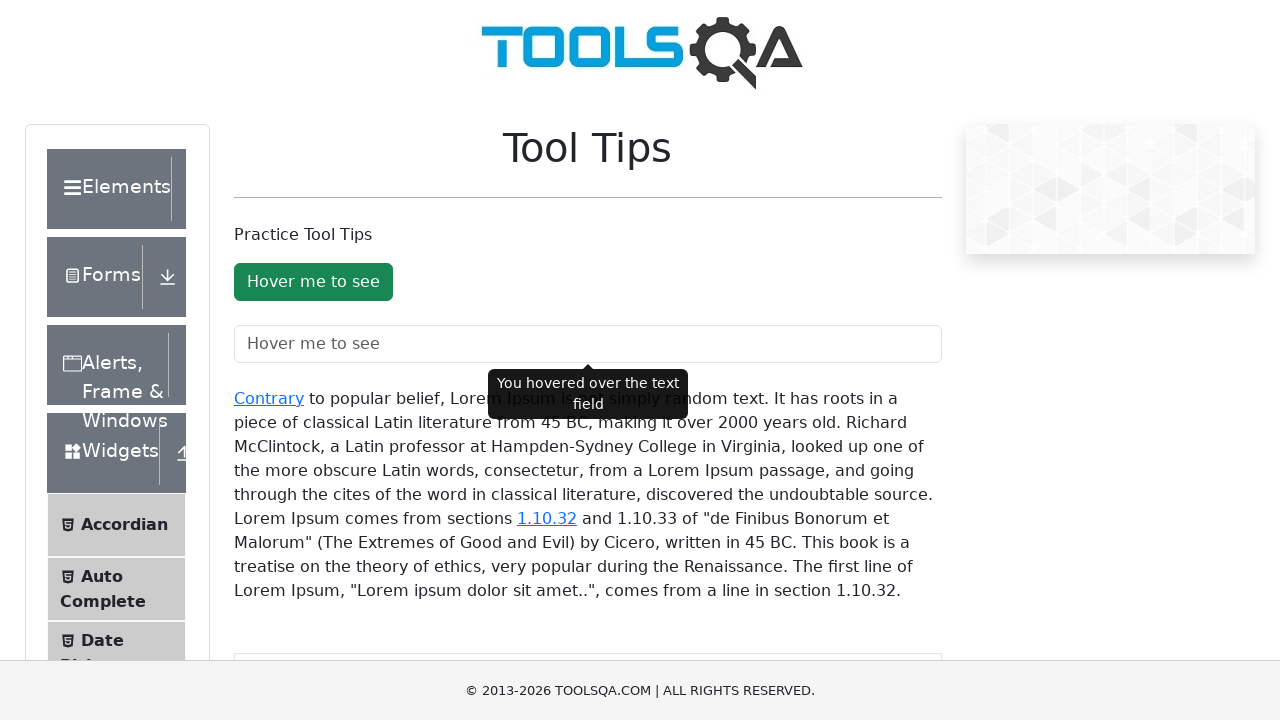